Tests Tiki's login popup validation by attempting to submit an empty login form and verifying error messages appear

Starting URL: https://tiki.vn/

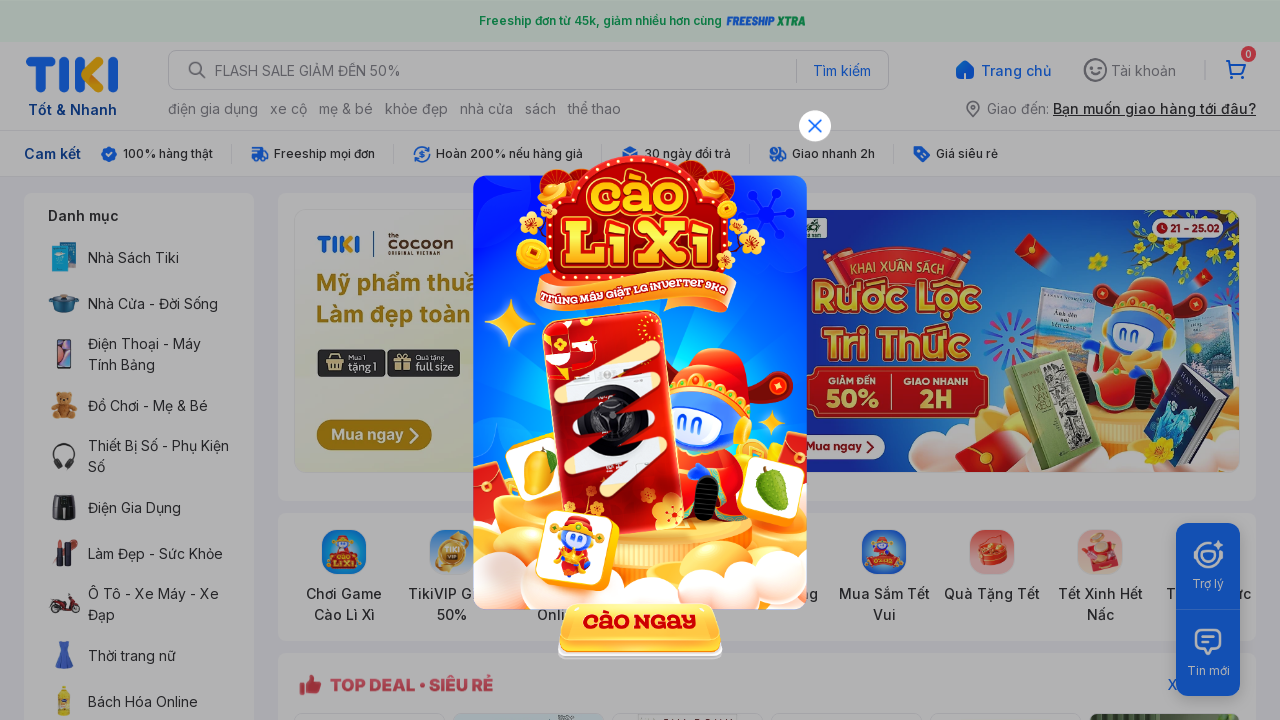

Closed ad popup if visible at (815, 126) on img[alt='close-icon']
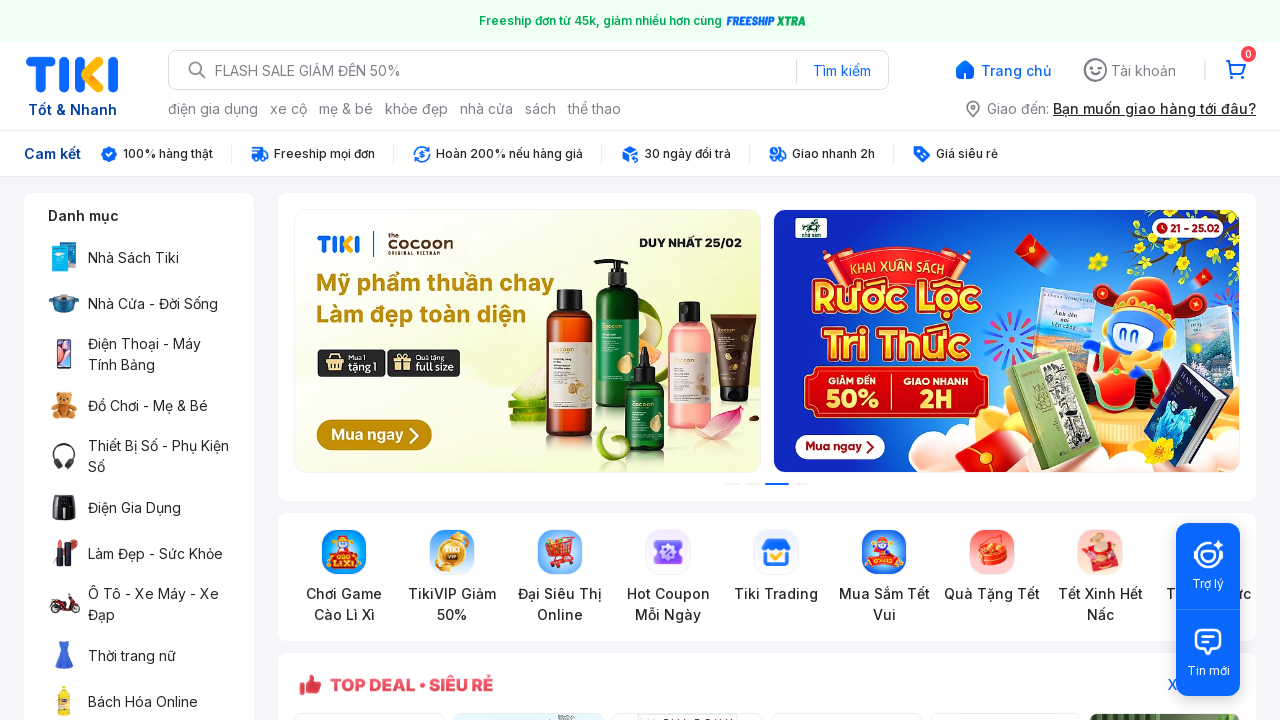

Clicked on account menu at (1144, 70) on xpath=//span[text()='Tài khoản']
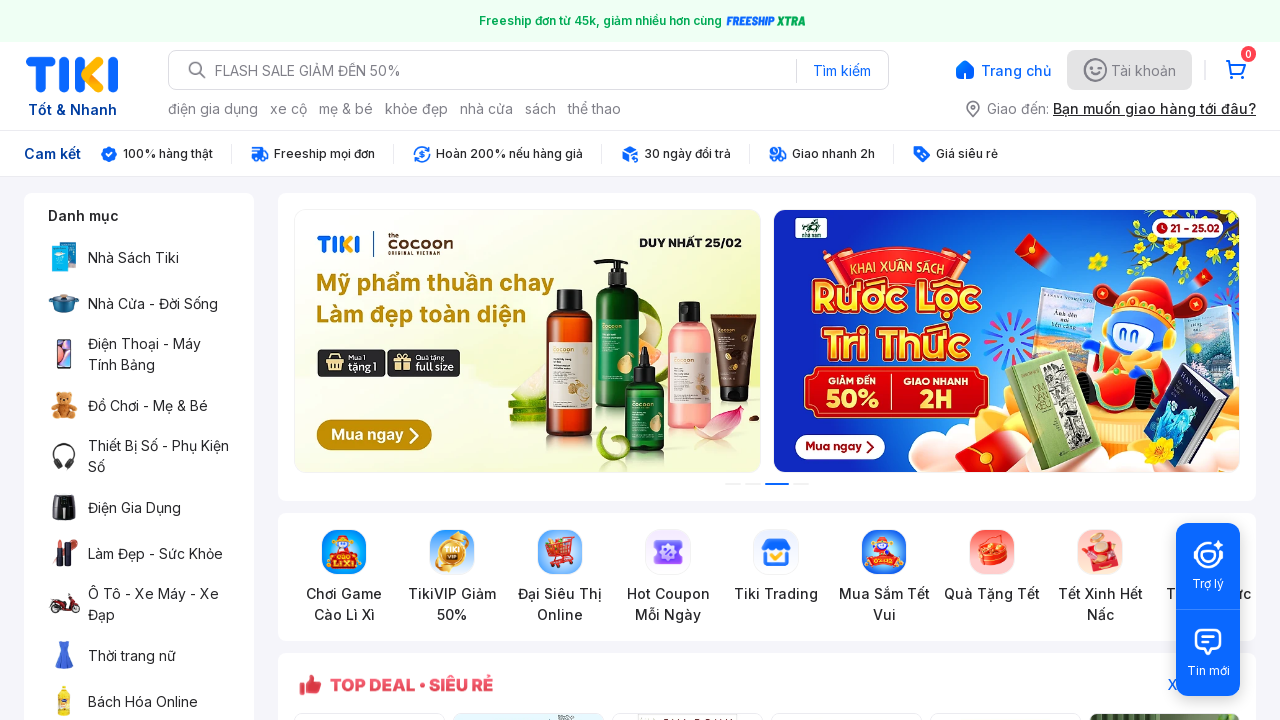

Clicked on 'Login with Email' option at (490, 349) on p.login-with-email
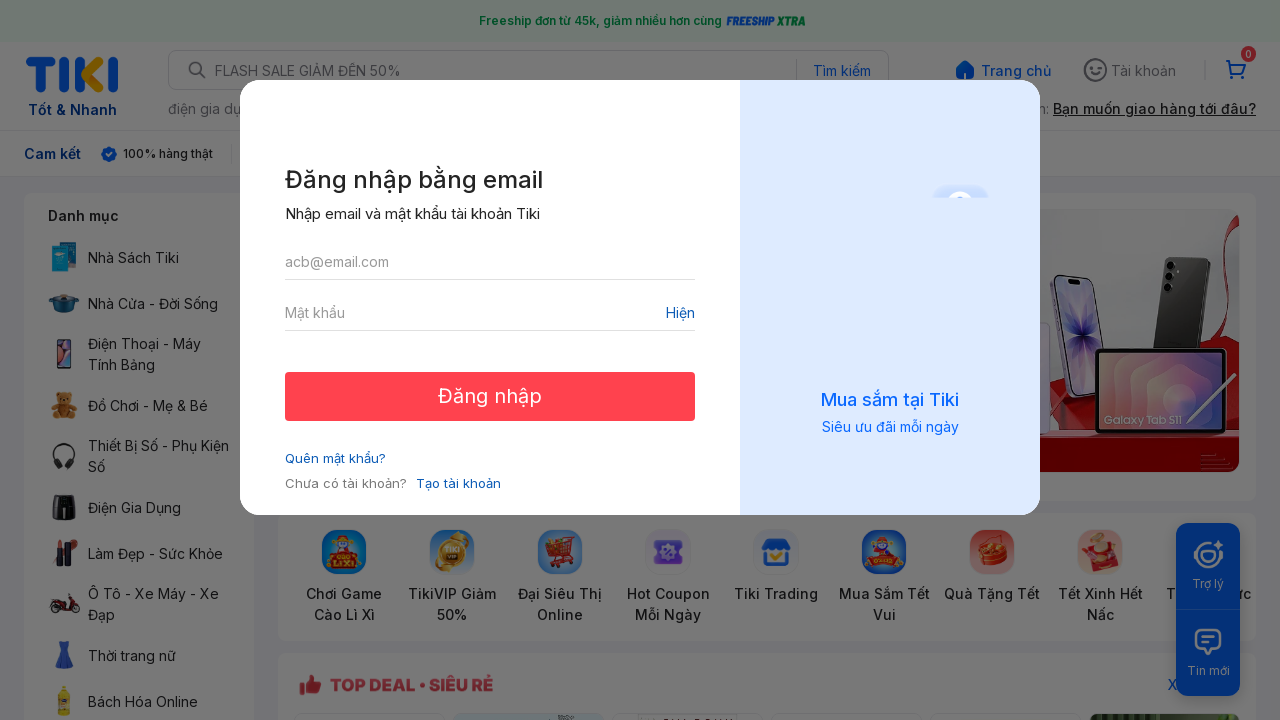

Login modal appeared and is visible
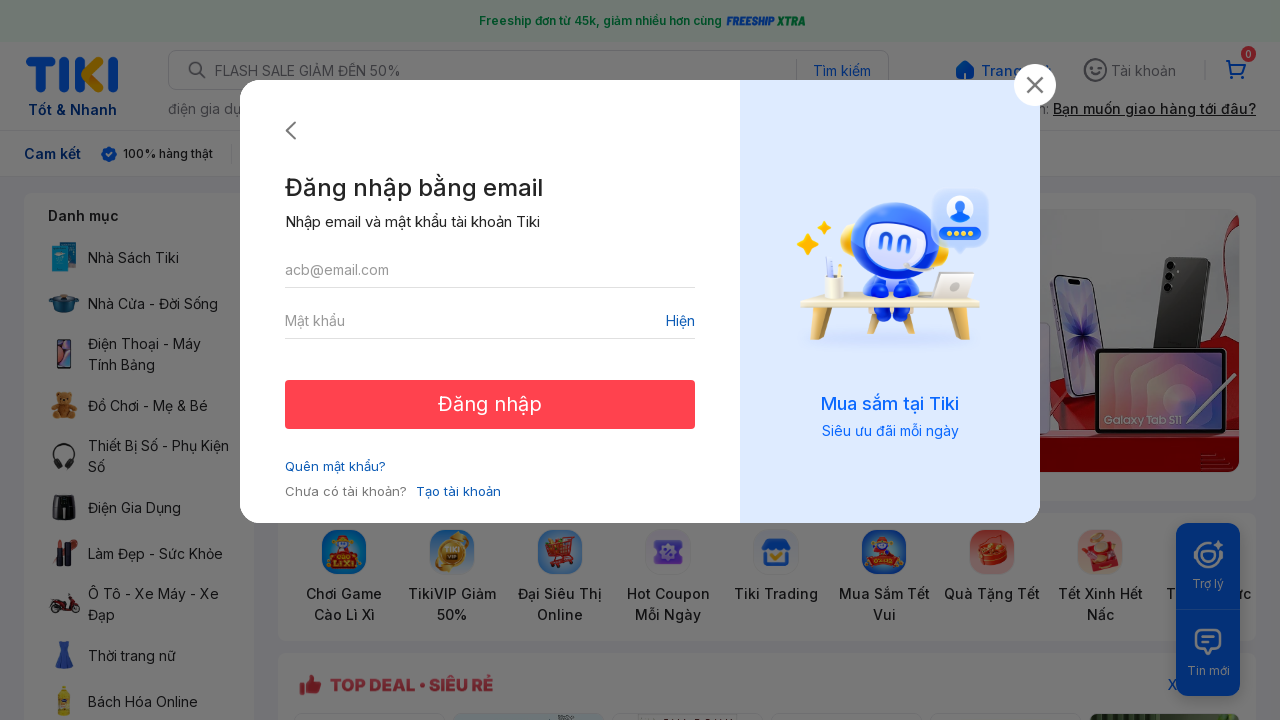

Clicked login button with empty form to trigger validation errors at (490, 404) on xpath=//button[text()='Đăng nhập']
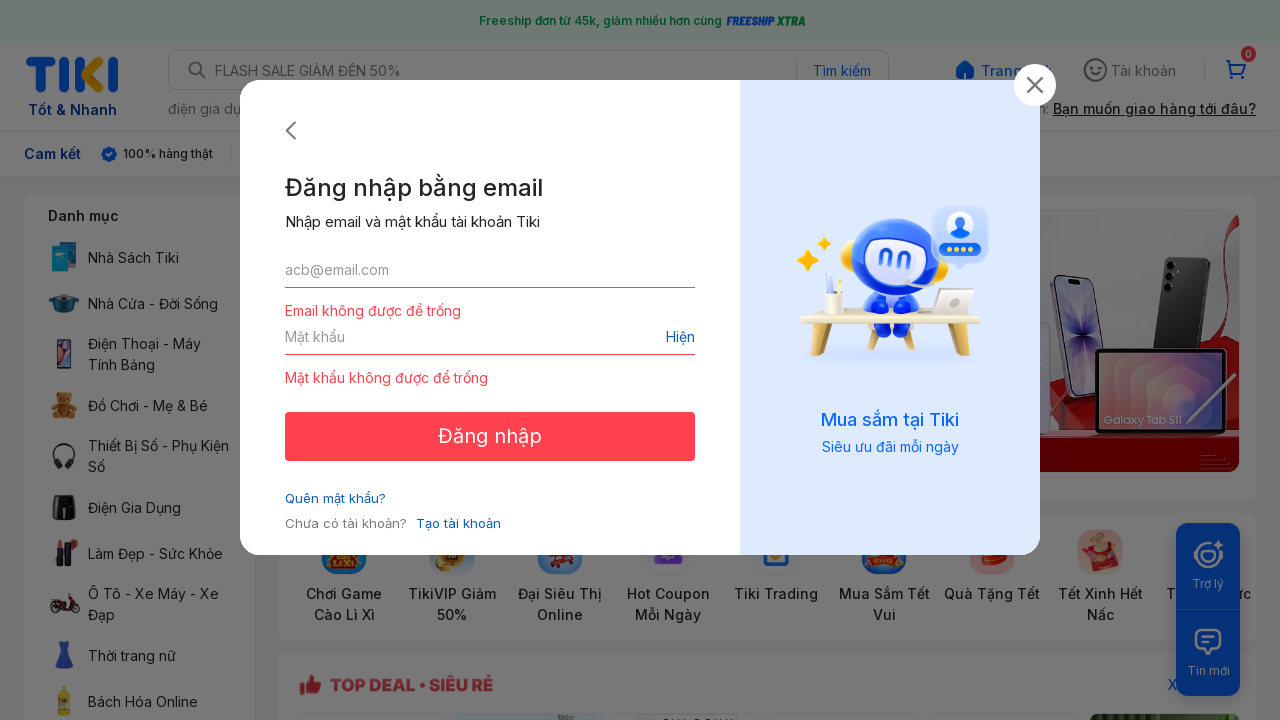

Closed the login modal at (1035, 85) on img.close-img
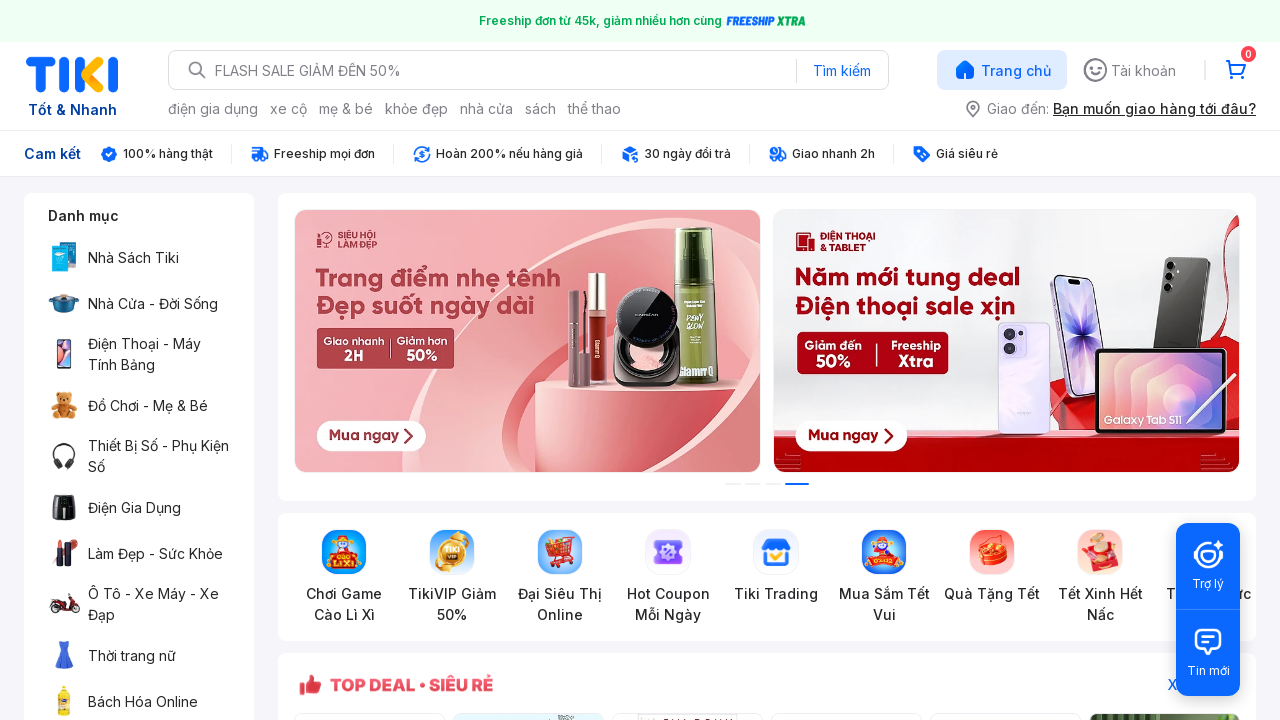

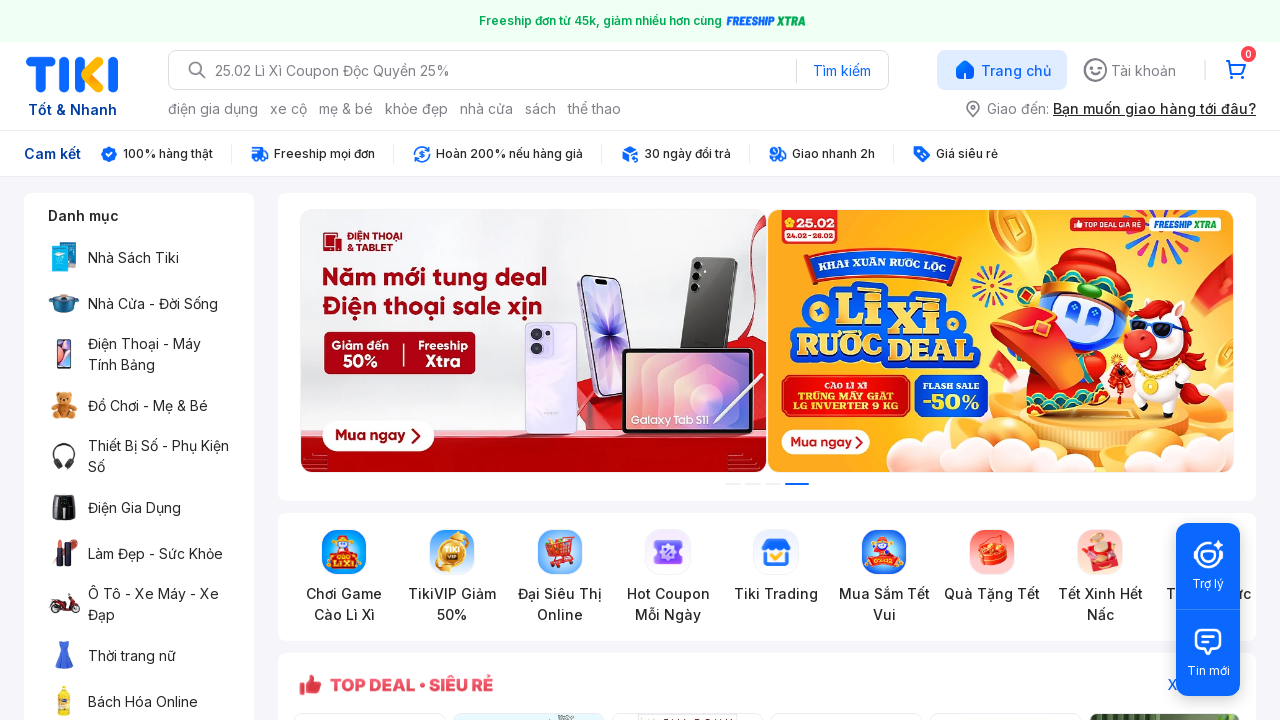